Tests GitHub advanced search form by filling in search term, repository owner, date filter, and language, then submitting the form and waiting for results

Starting URL: https://github.com/search/advanced

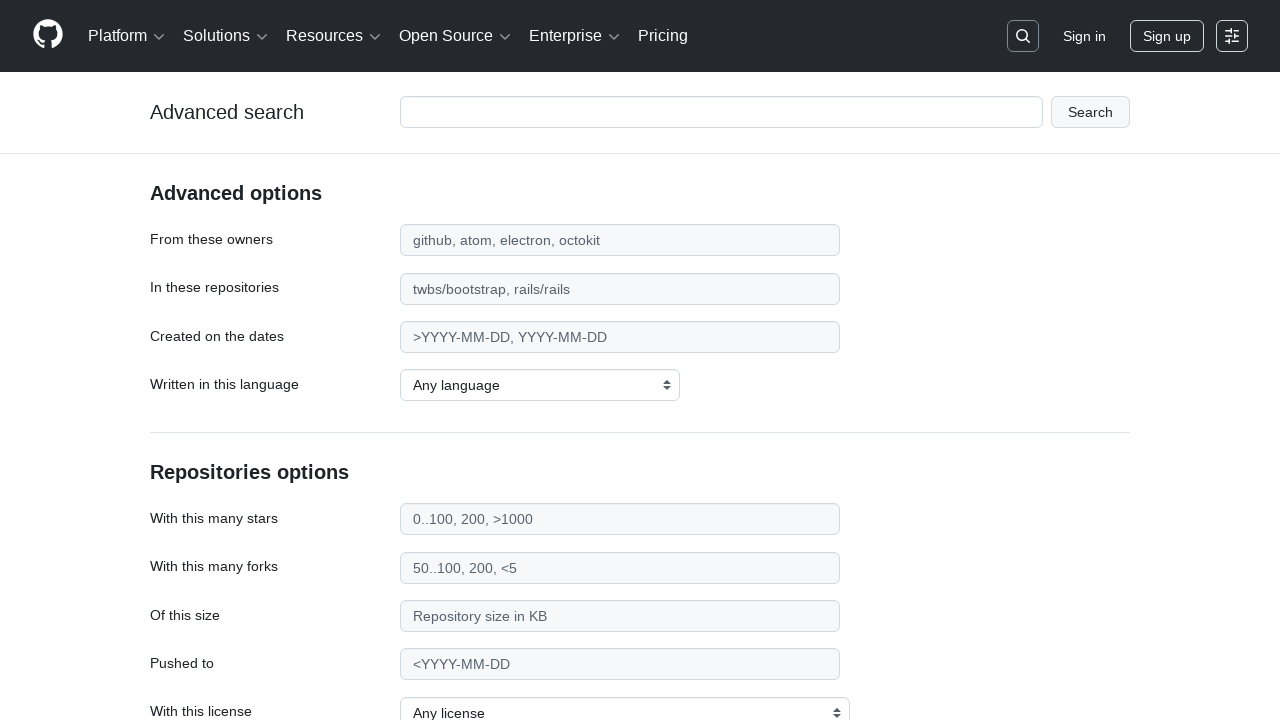

Filled search term field with 'web-scraping' on #adv_code_search input.js-advanced-search-input
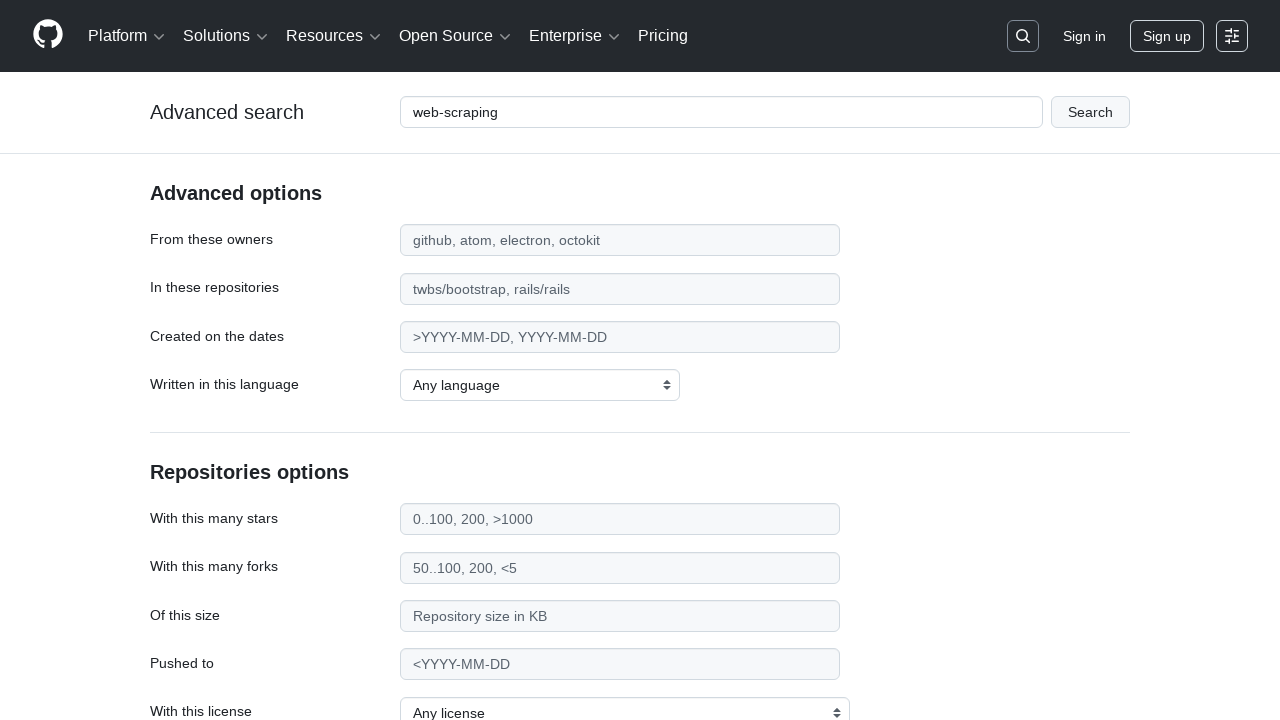

Filled repository owner field with 'microsoft' on #search_from
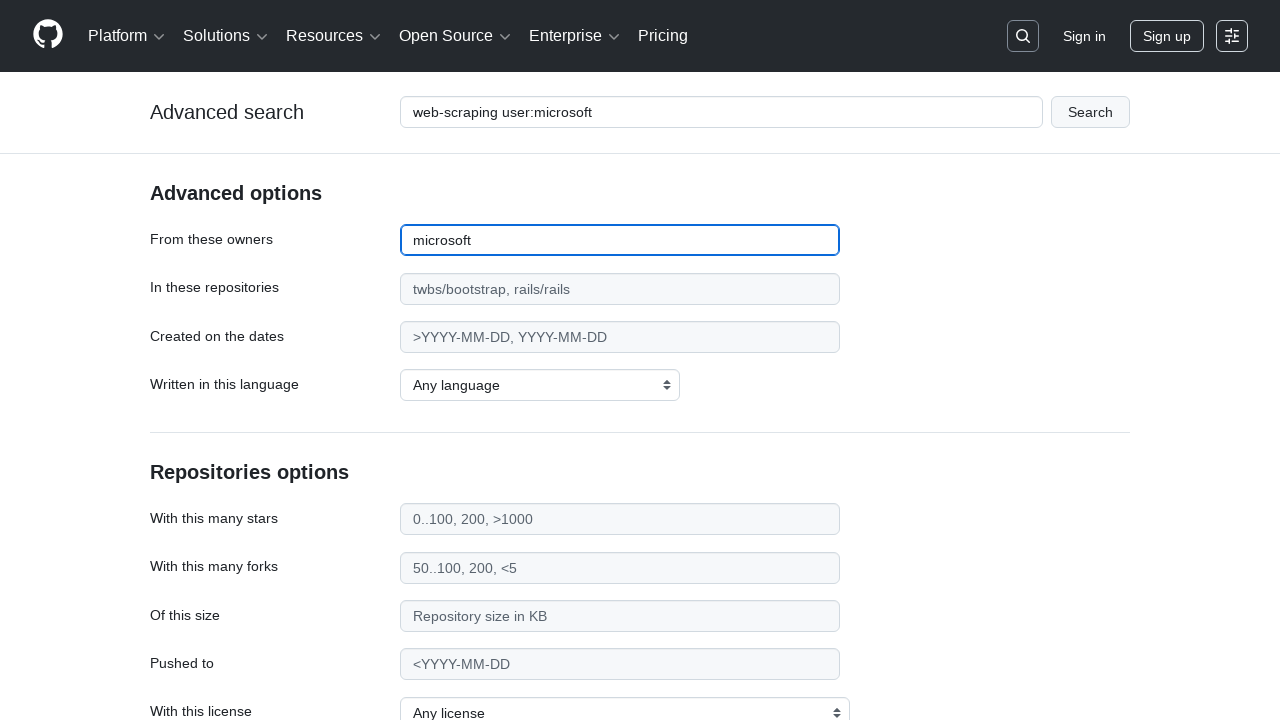

Filled date filter field with '>2020' on #search_date
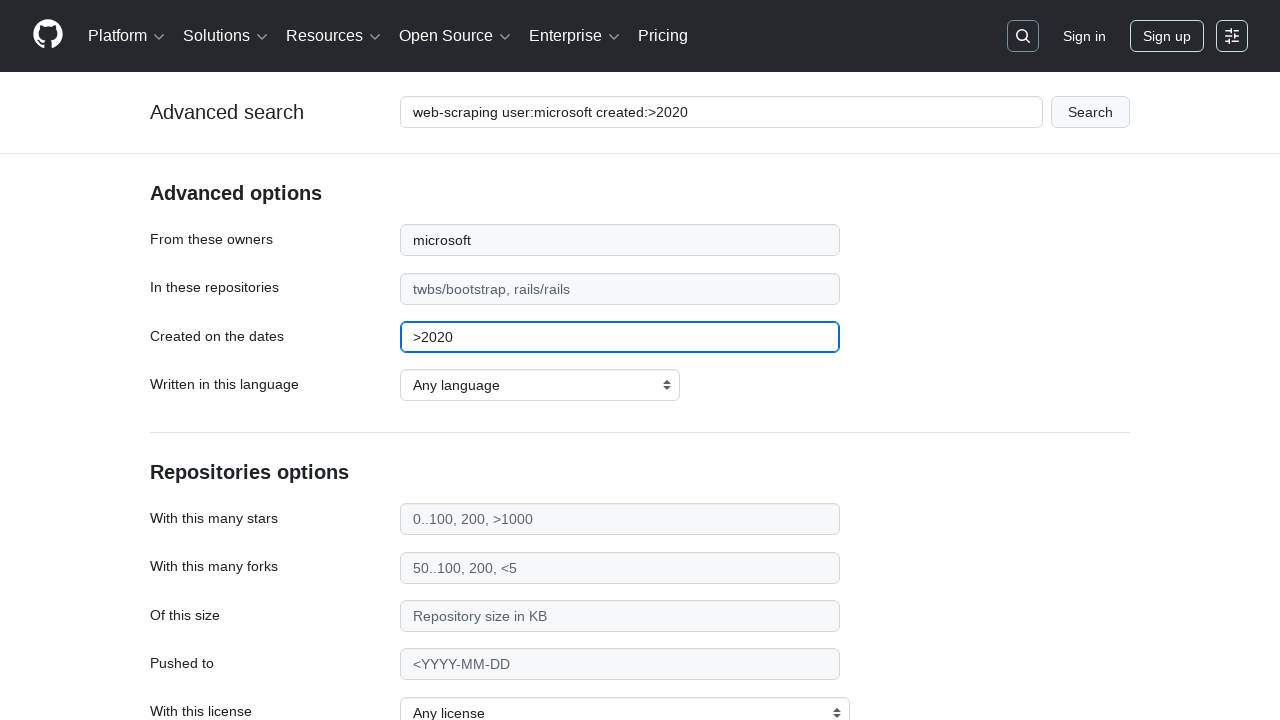

Selected 'Python' from programming language dropdown on select#search_language
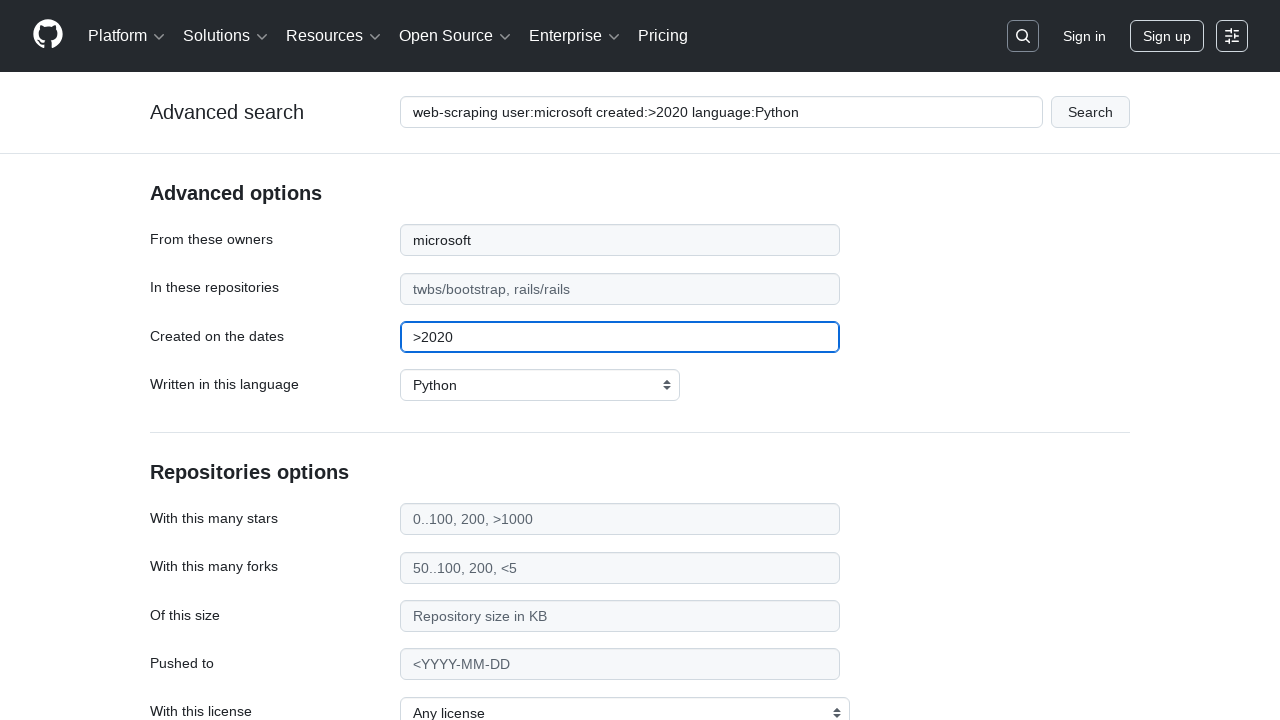

Clicked submit button to search GitHub advanced search form at (1090, 112) on #adv_code_search button[type="submit"]
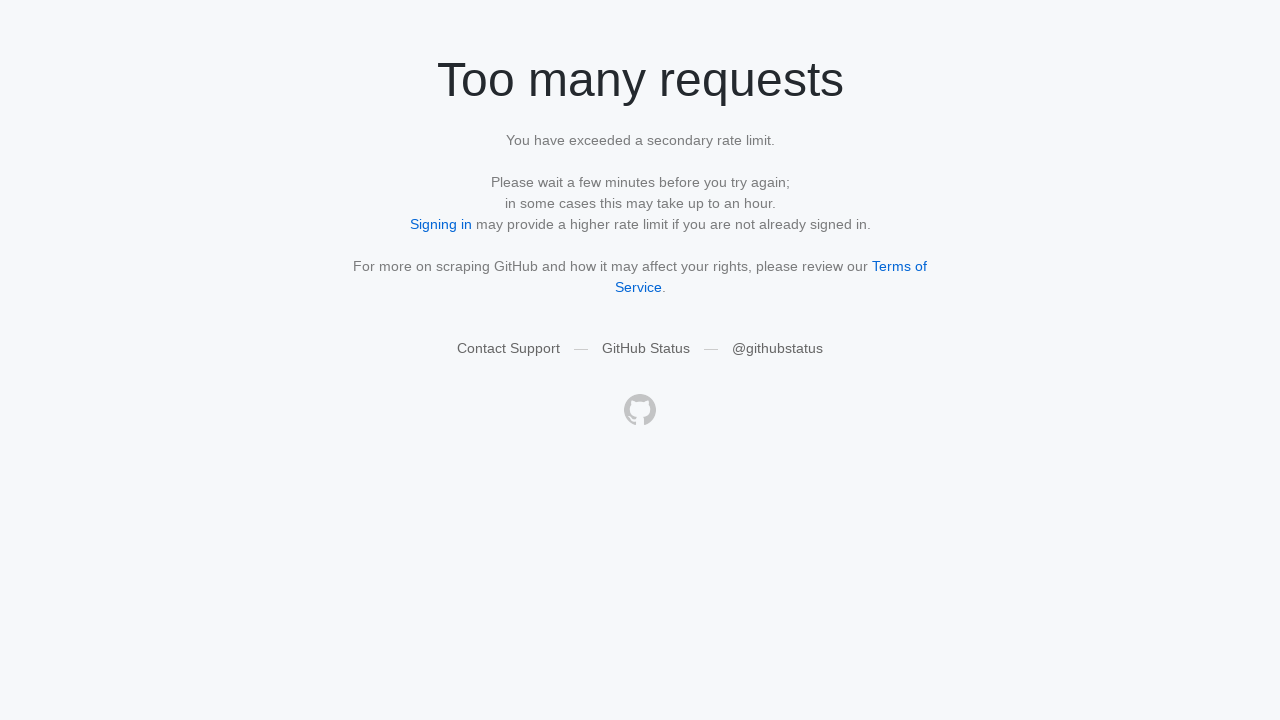

Search results page loaded with networkidle state
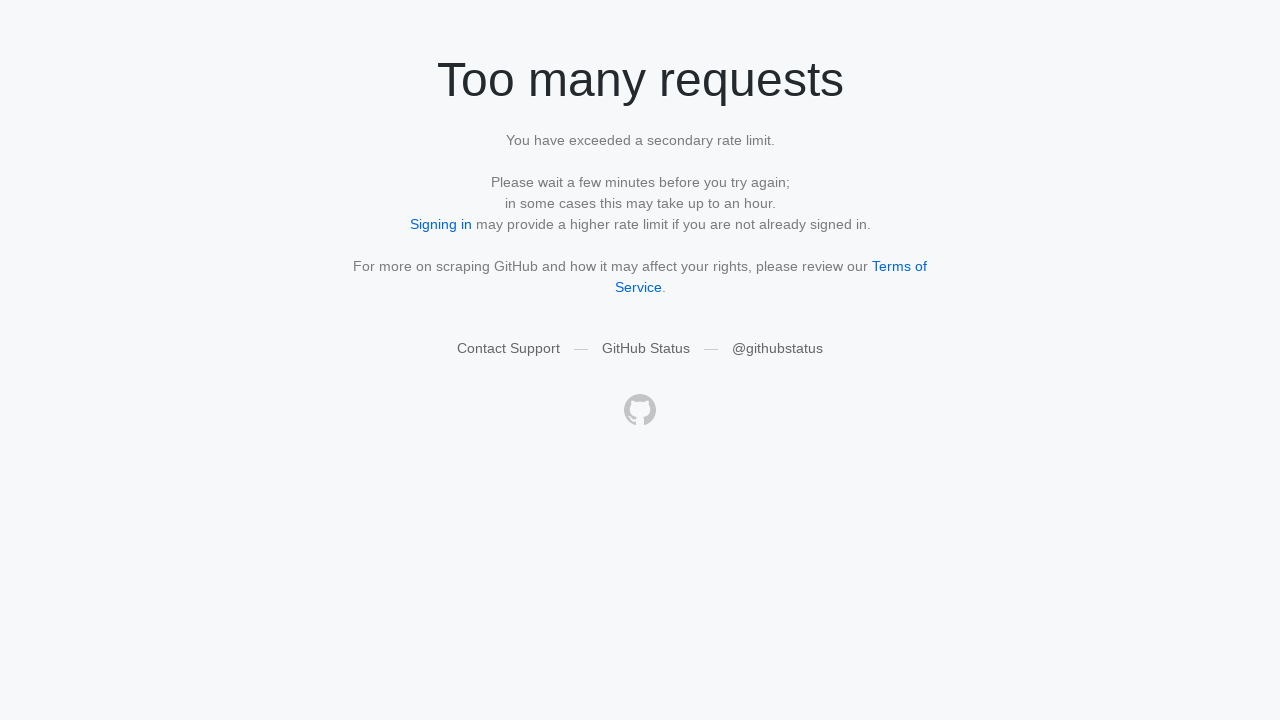

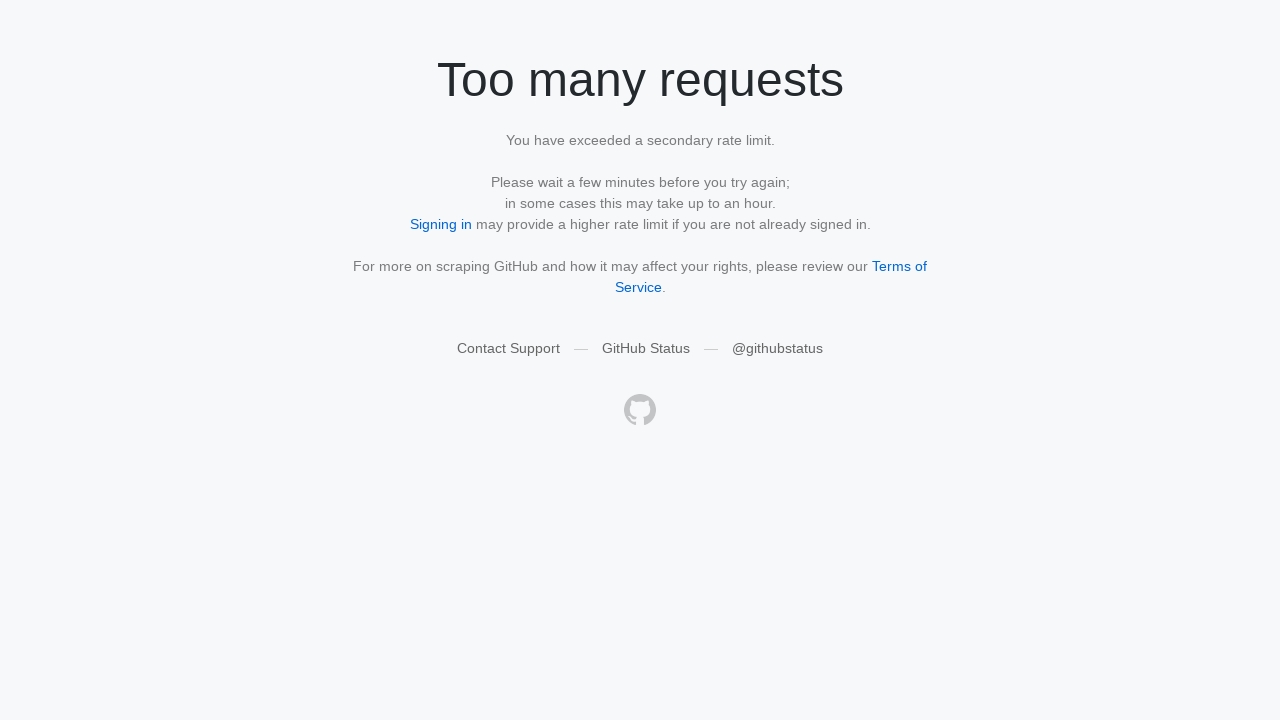